Navigates to a company profile page on the Colombo Stock Exchange website and verifies that the page loads with link elements present.

Starting URL: https://www.cse.lk/pages/company-profile/company-profile.component.html?symbol=JKH.N0000

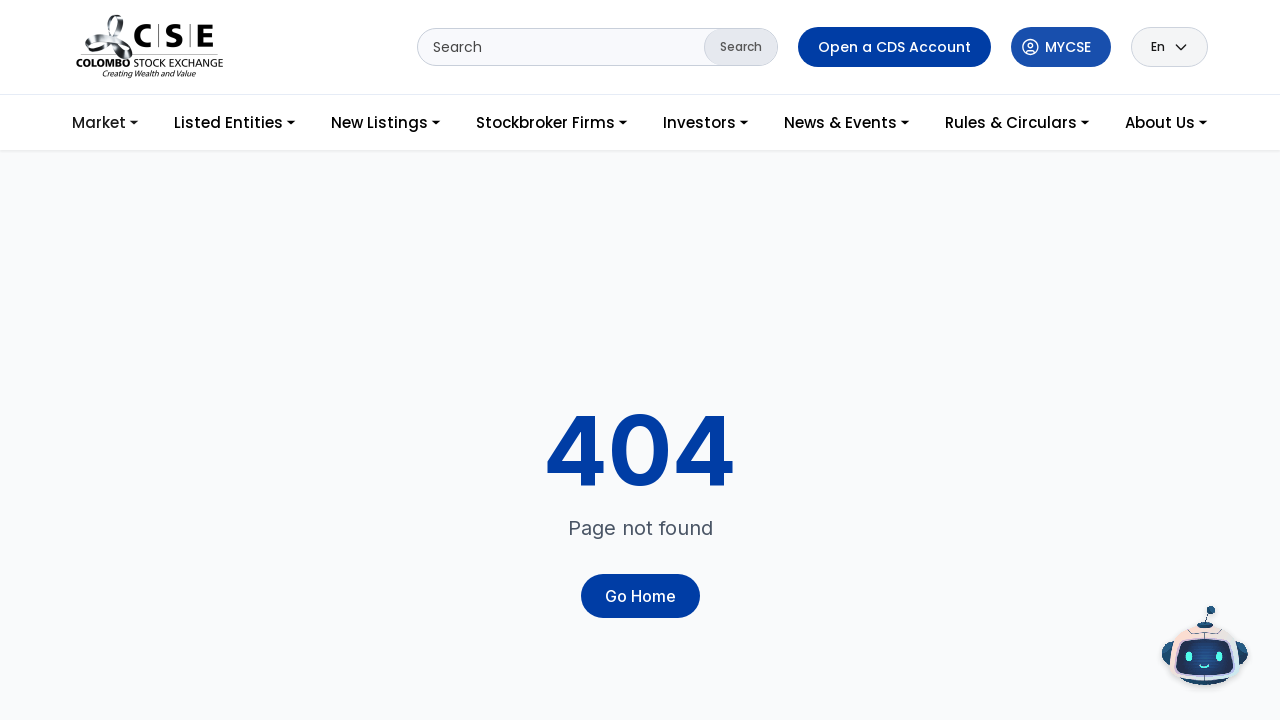

Waited for network idle state - page content fully loaded
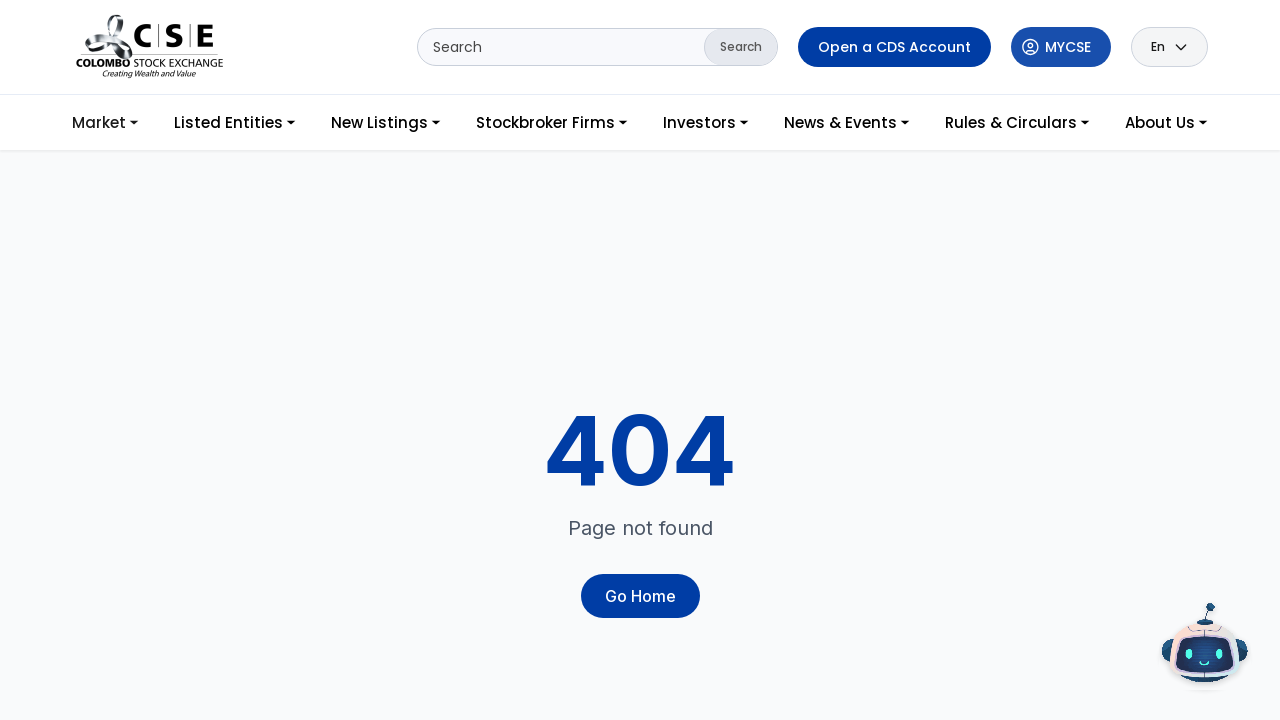

Waited for link elements to appear on the company profile page
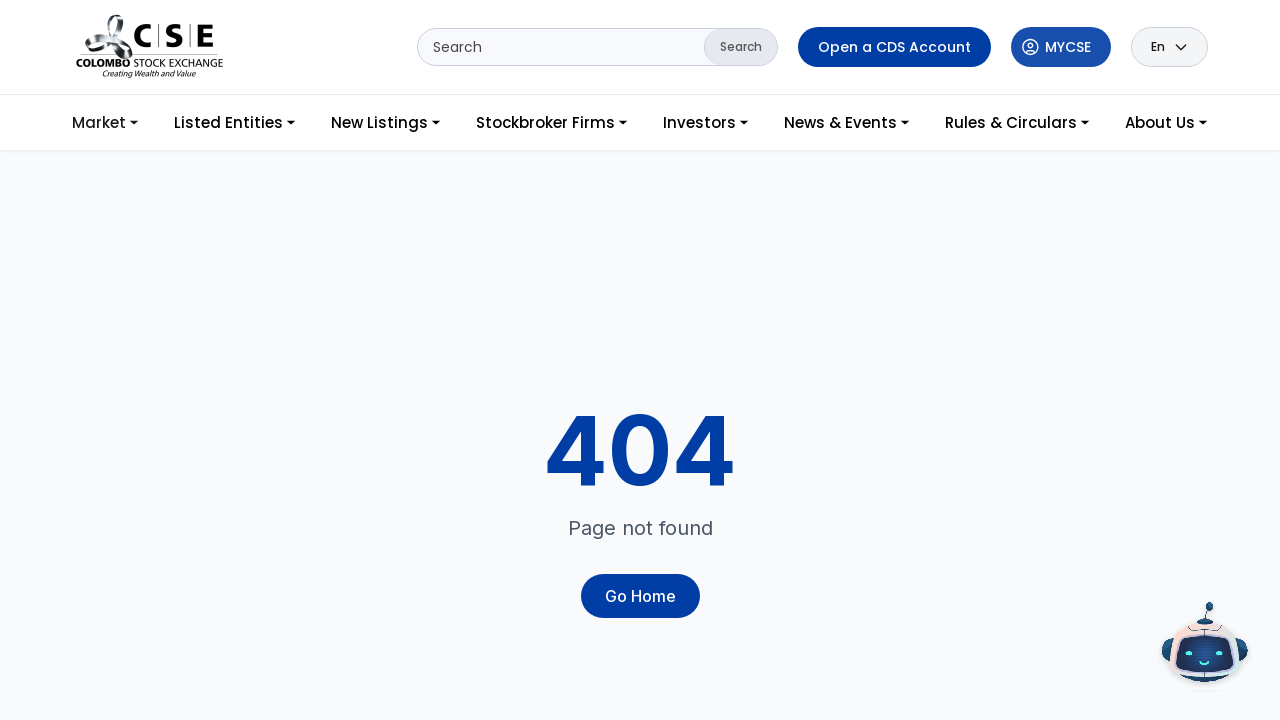

Verified first link element is attached to DOM
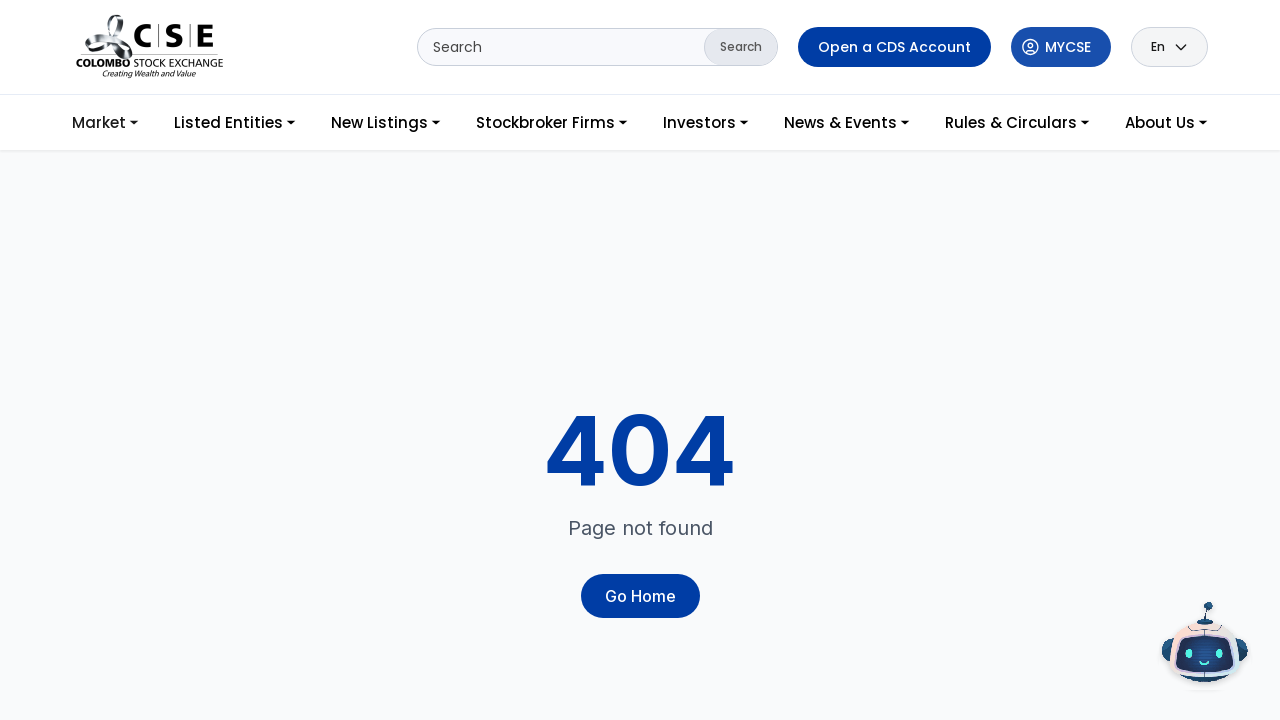

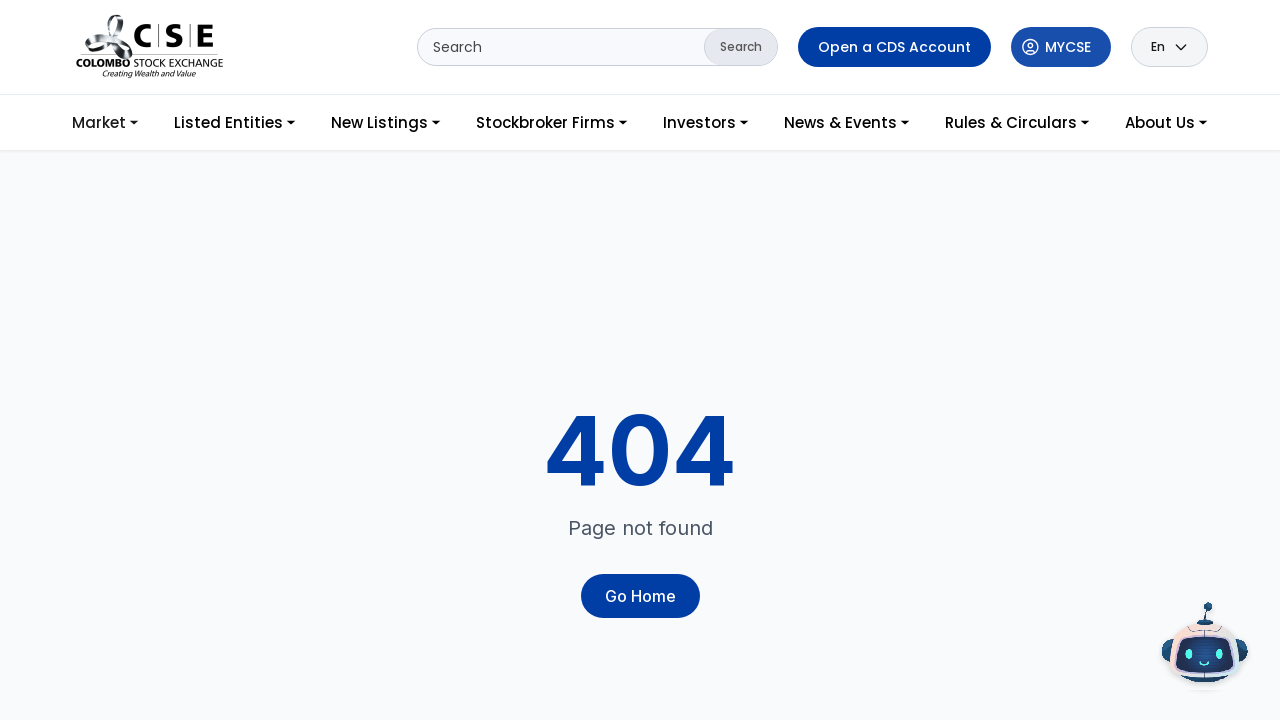